Navigates to a demo travel booking site and performs a select all action using keyboard shortcut Ctrl+A

Starting URL: http://demo.guru99.com/test/newtours/

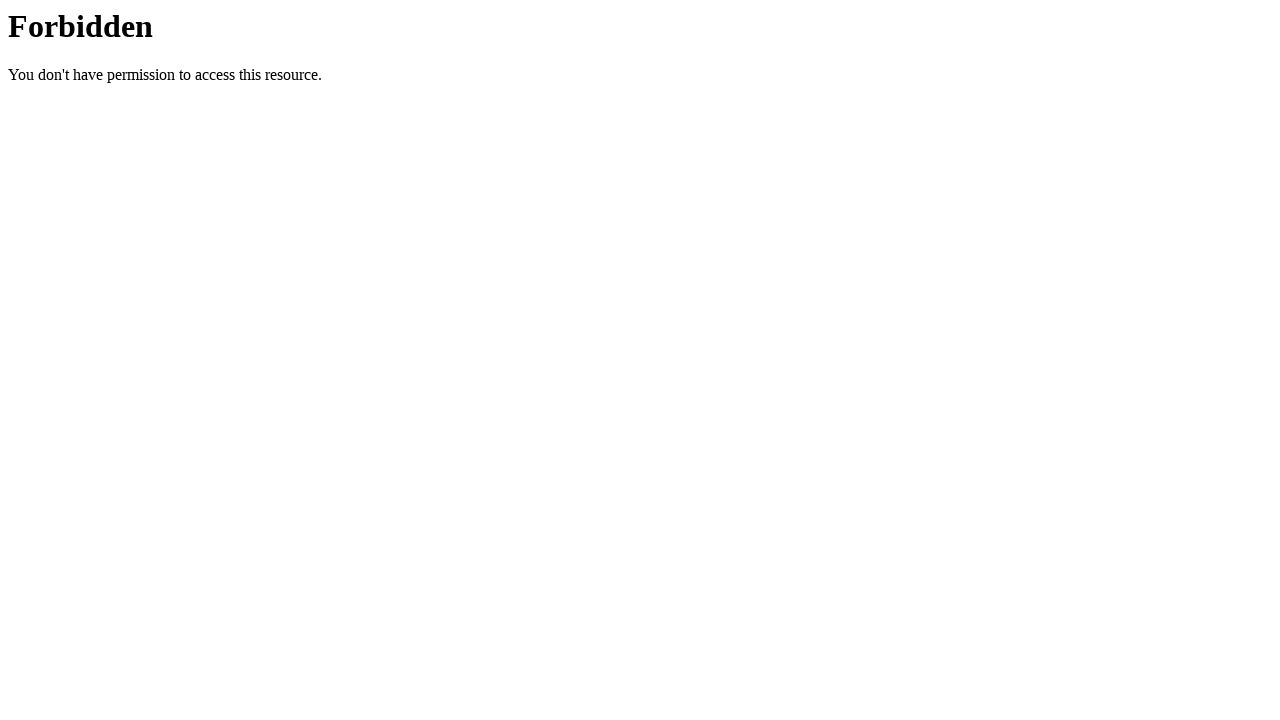

Navigated to demo travel booking site at http://demo.guru99.com/test/newtours/
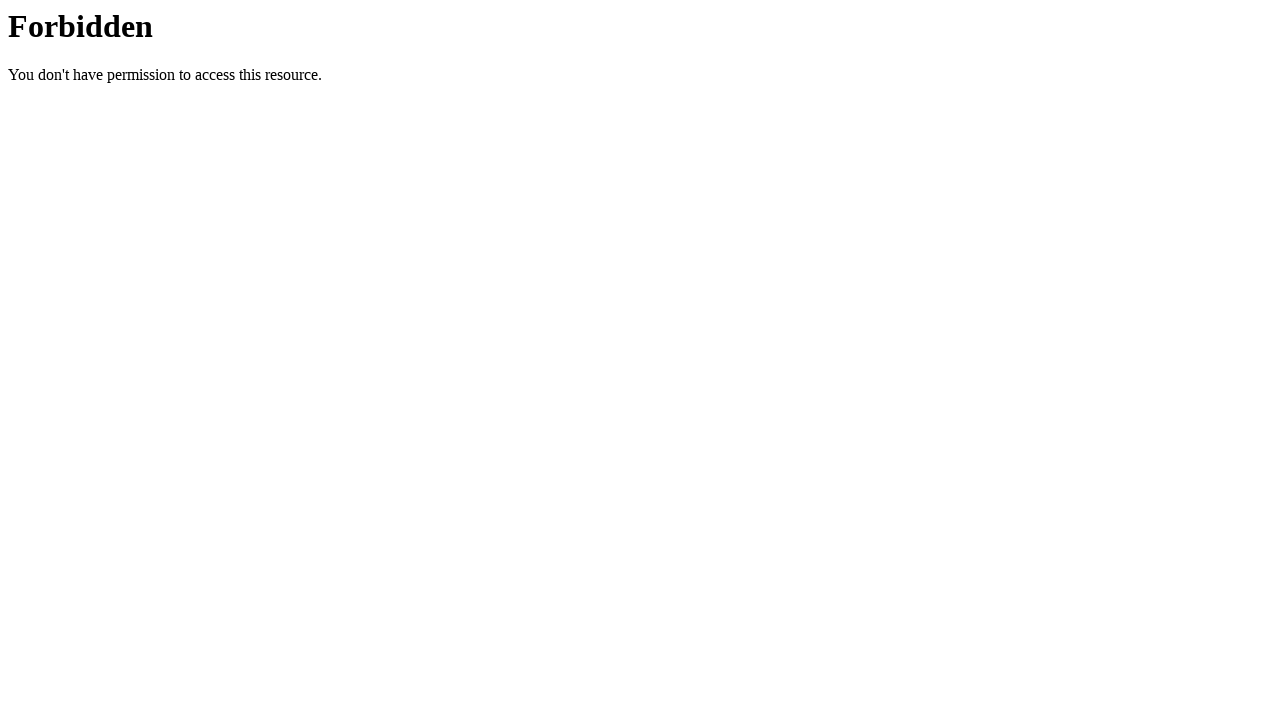

Performed select all action using Ctrl+A keyboard shortcut
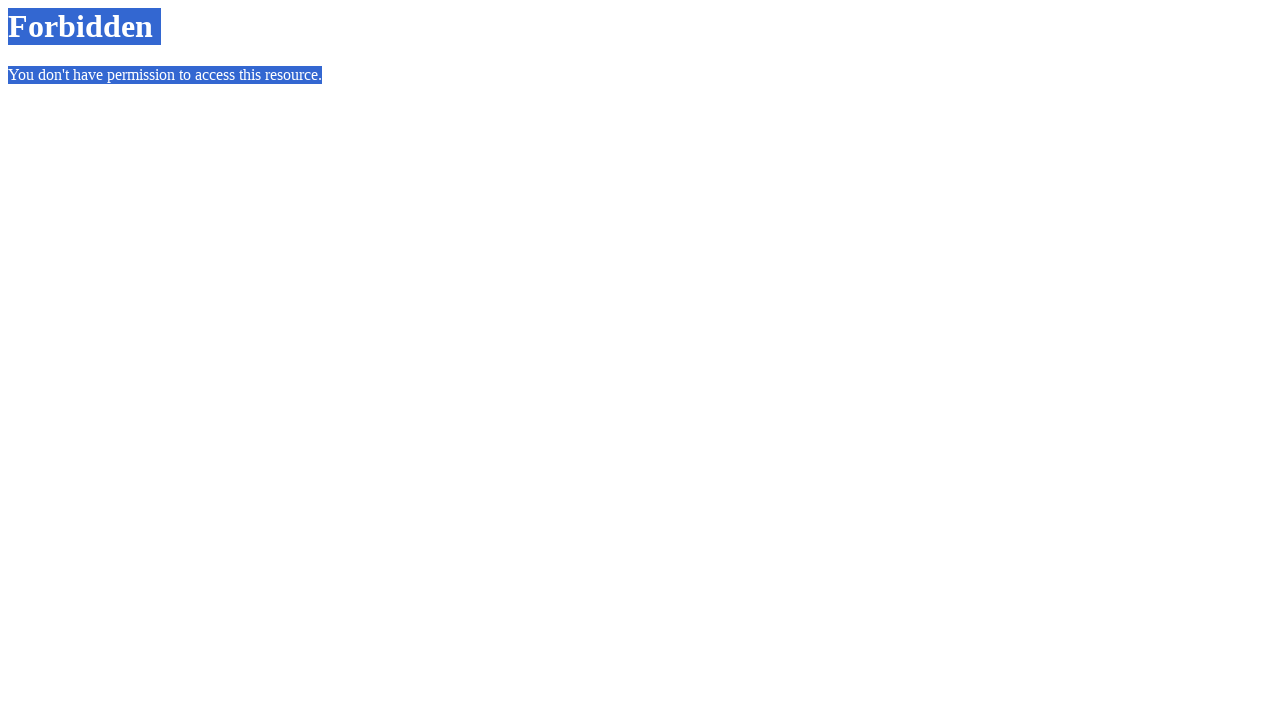

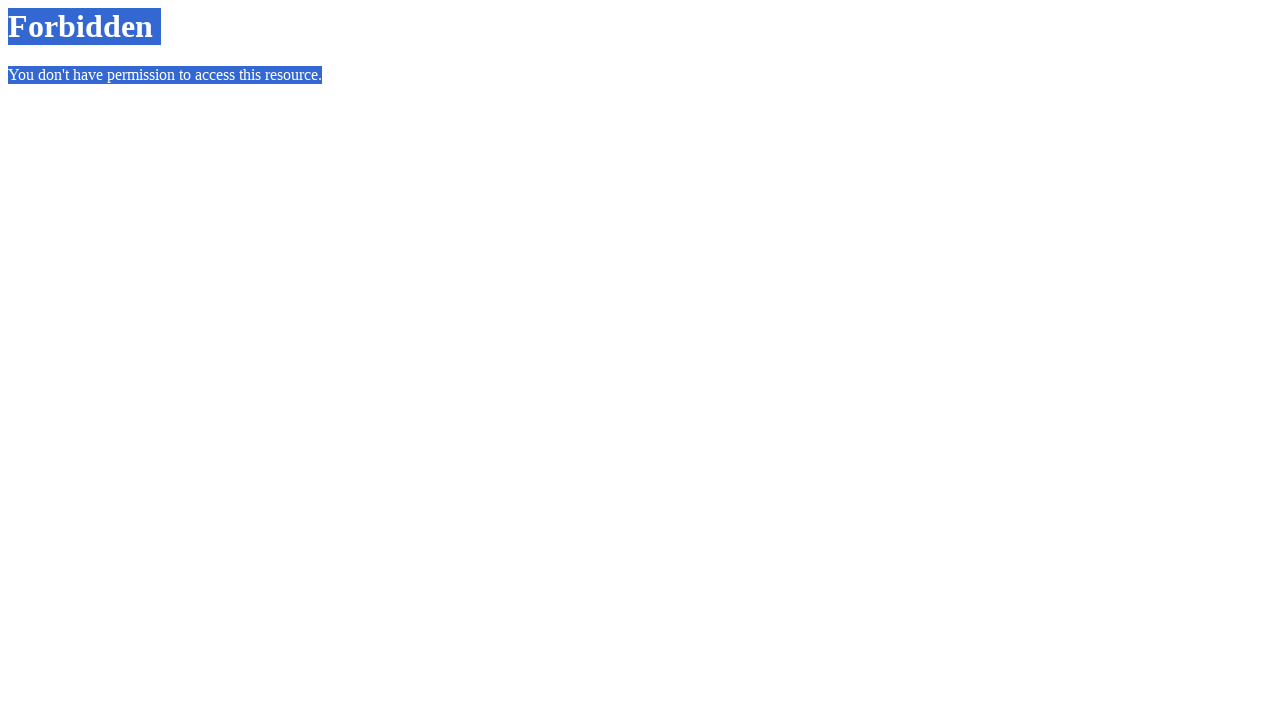